Tests alert acceptance functionality by navigating to a page and clicking a button that likely triggers an alert dialog

Starting URL: http://suninjuly.github.io/alert_accept.html

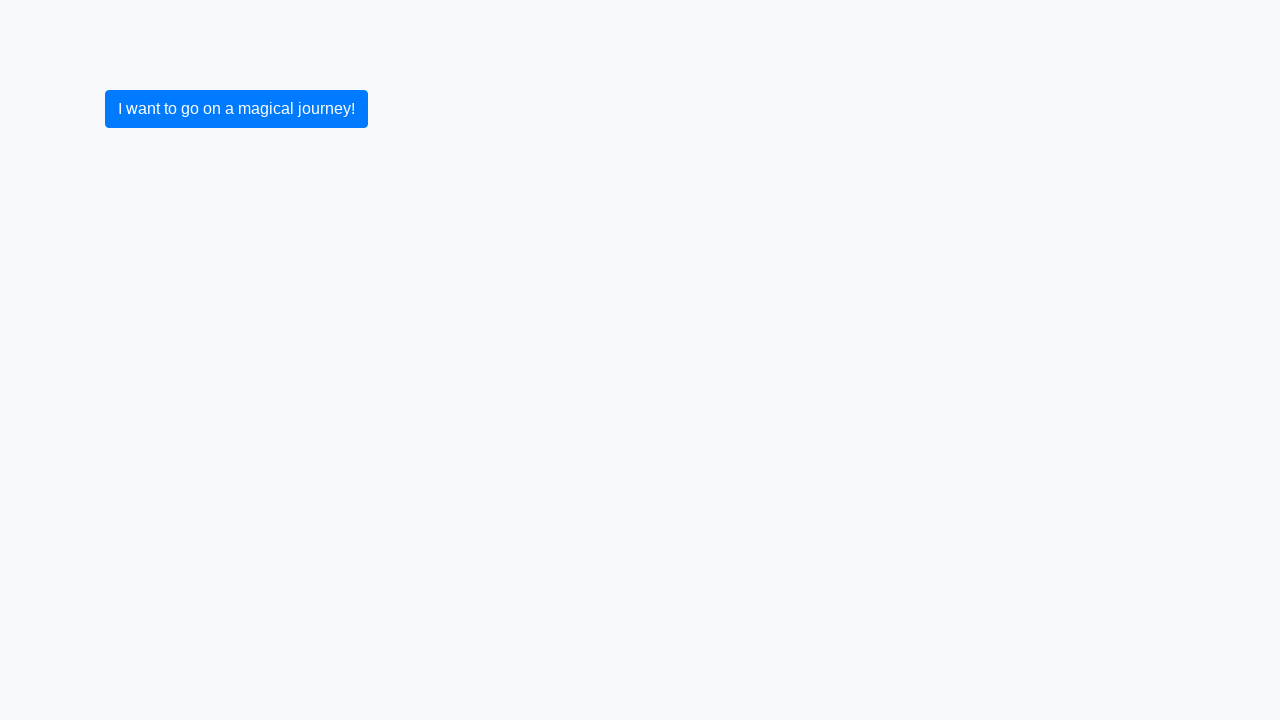

Navigated to alert acceptance test page
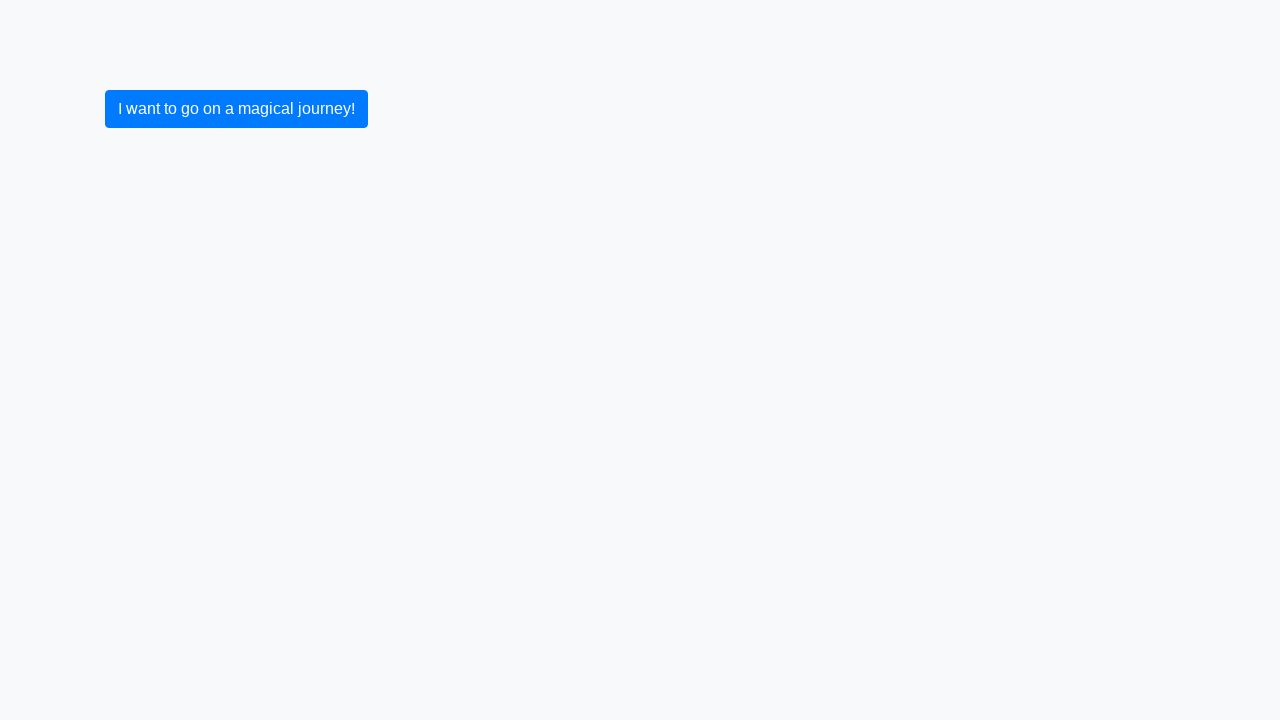

Clicked button that triggers alert dialog at (236, 109) on button
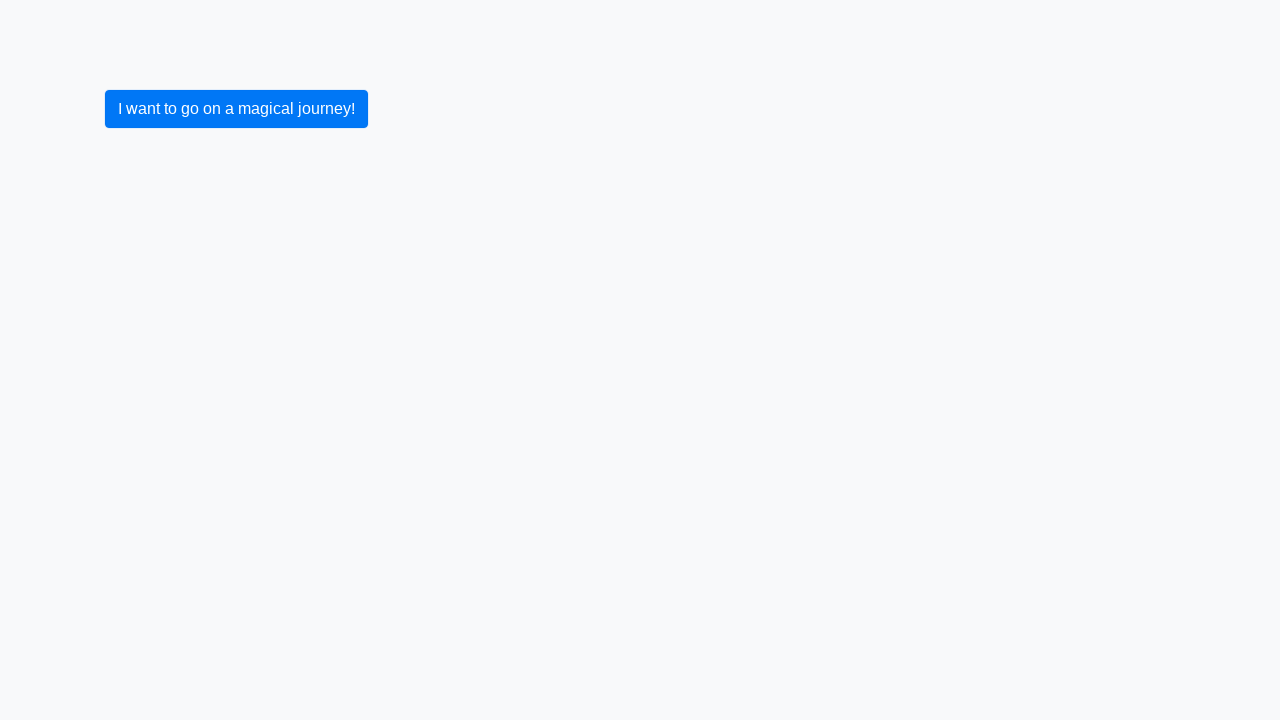

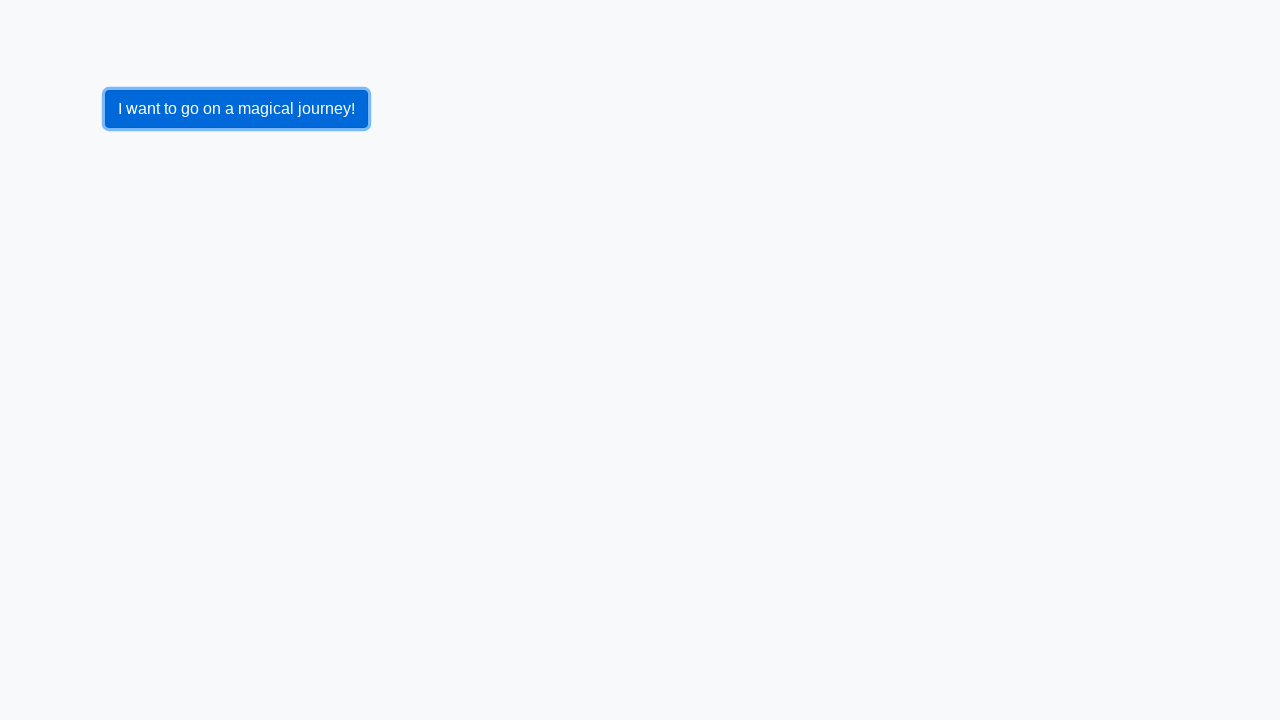